Tests scrolling to an element and filling form fields by entering a name and date into a form that requires scrolling to reach the elements

Starting URL: https://formy-project.herokuapp.com/scroll

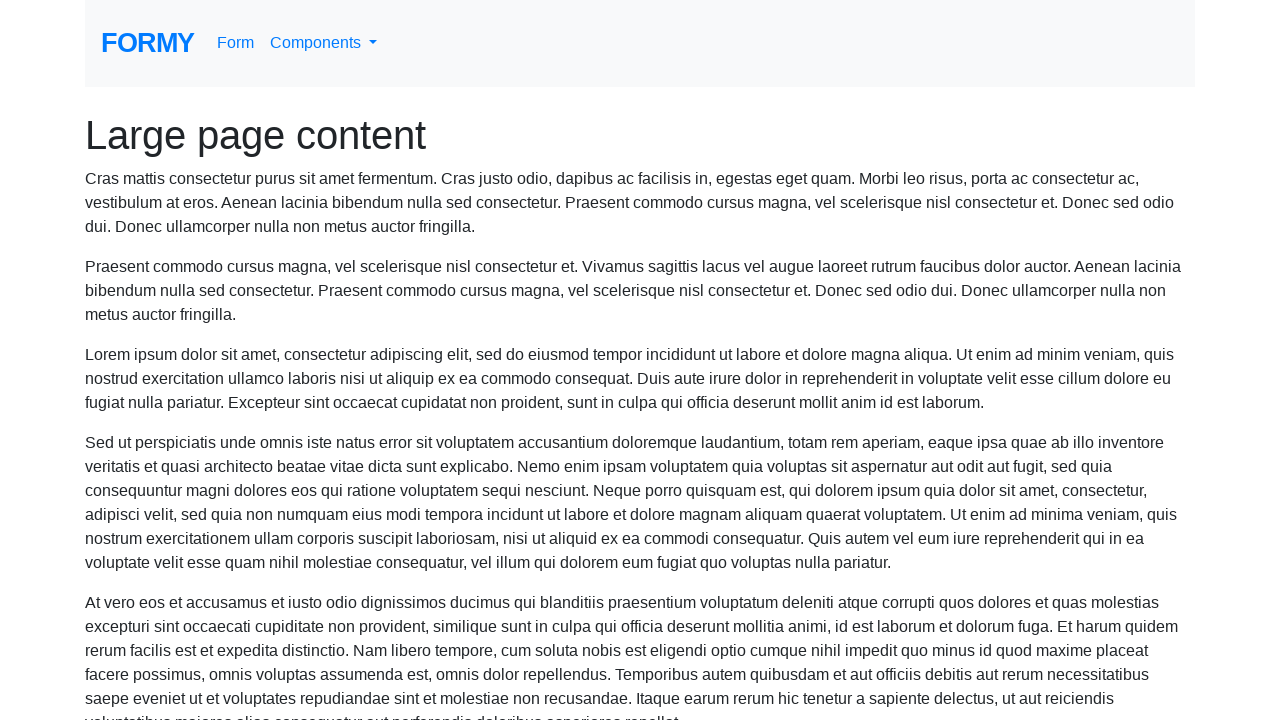

Scrolled to name field
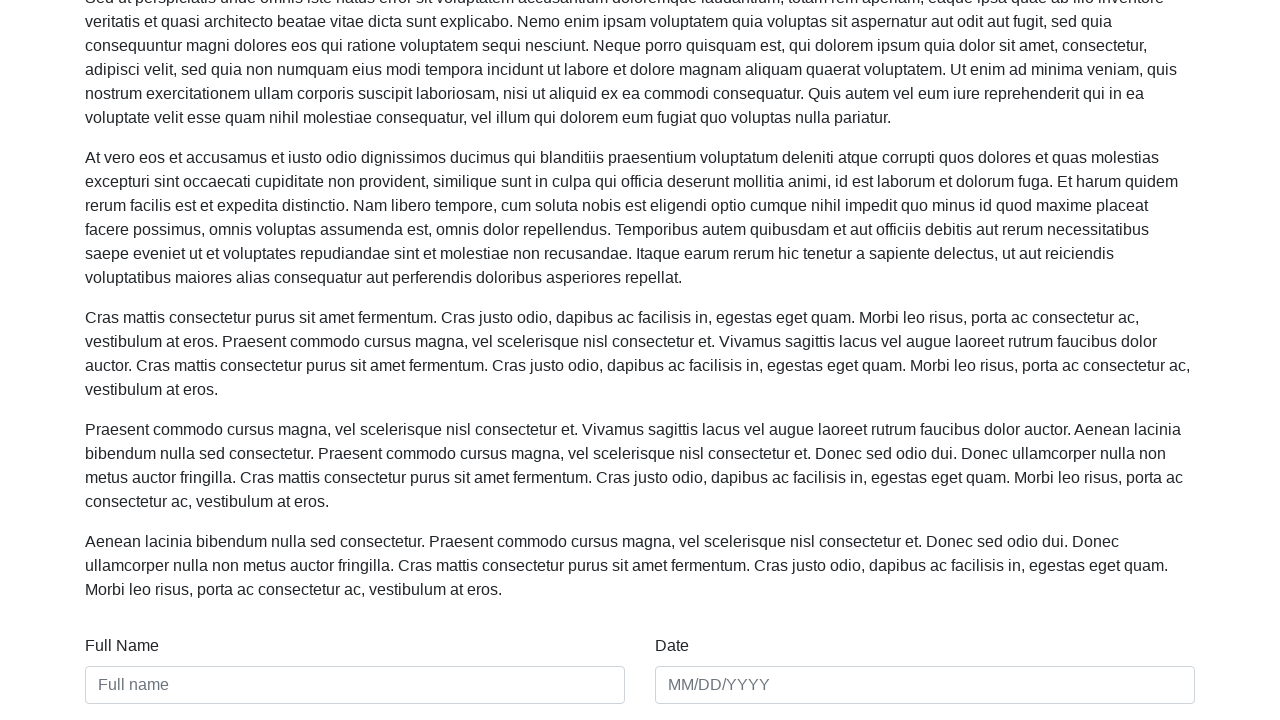

Filled name field with 'David Siddle' on #name
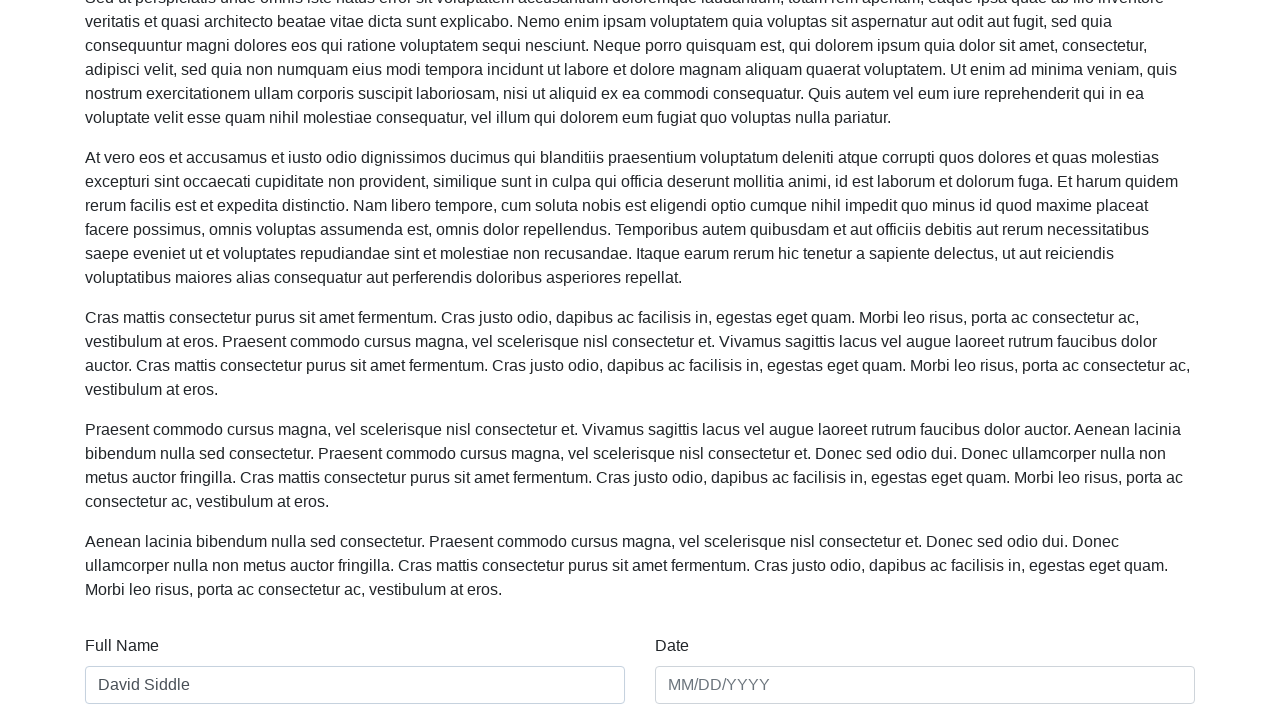

Filled date field with '03/05/2023' on #date
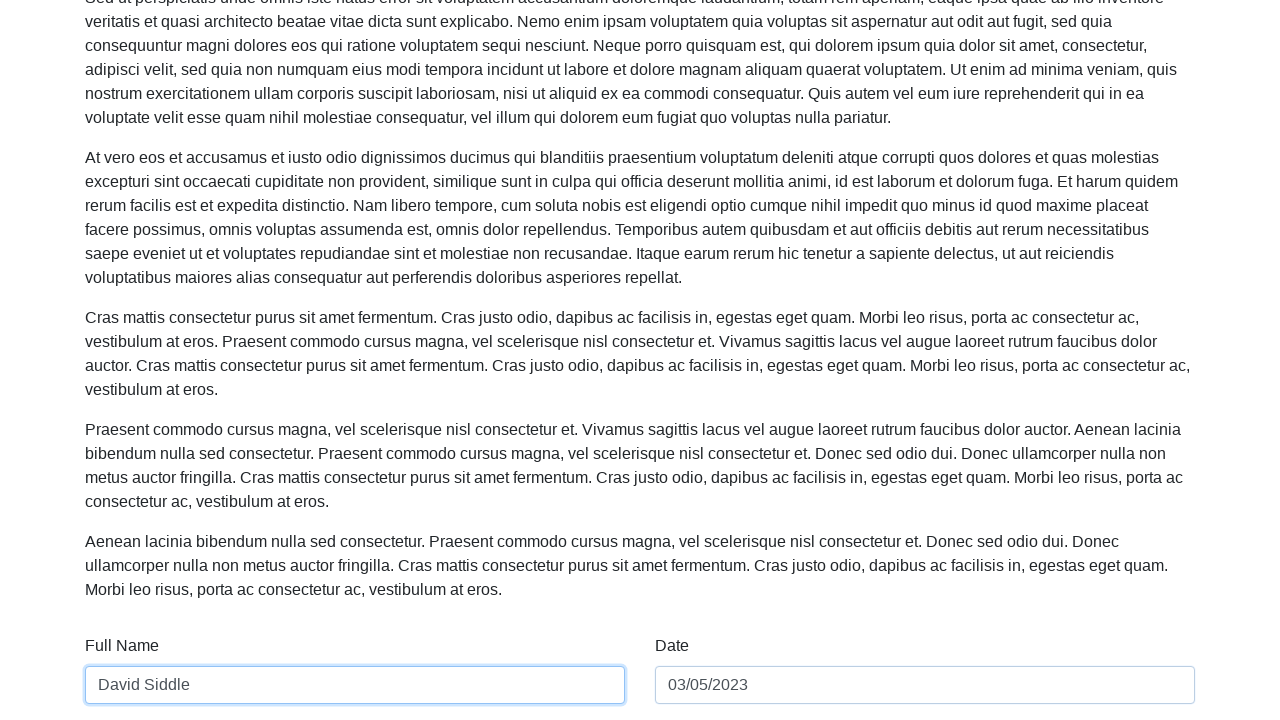

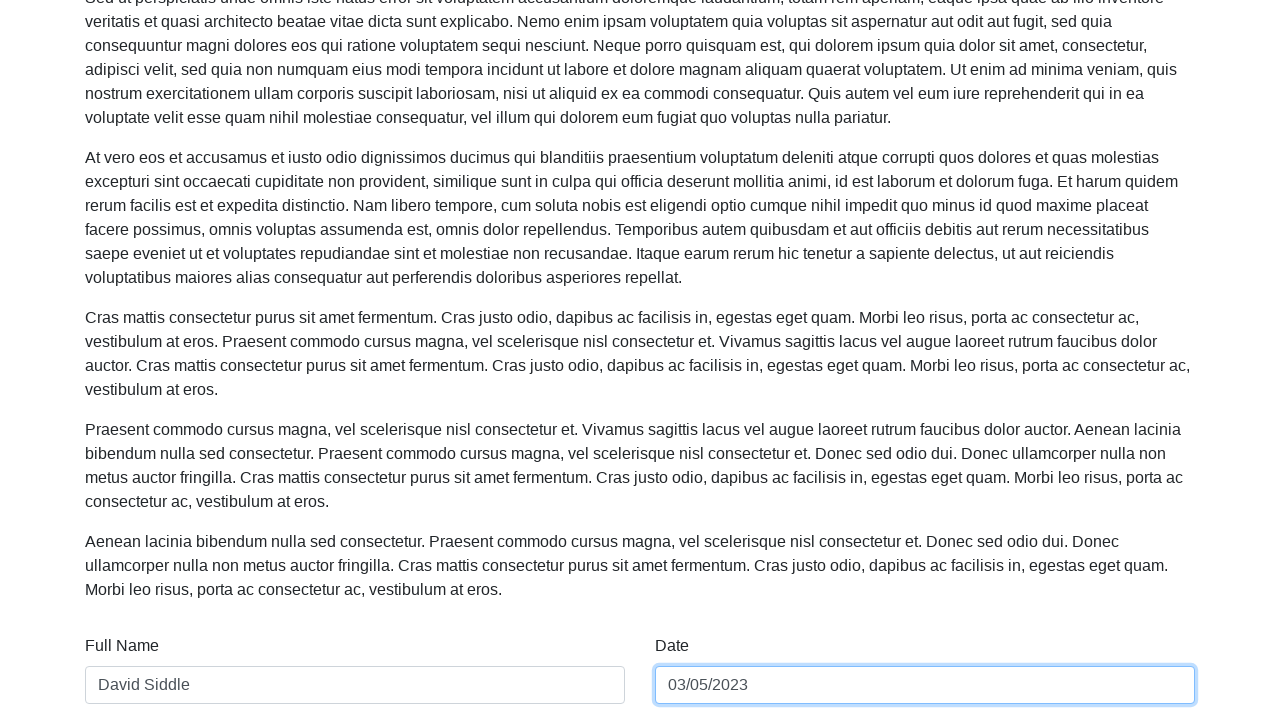